Tests clicking on a toggle button element on the EatStreet food delivery homepage

Starting URL: https://eatstreet.com/

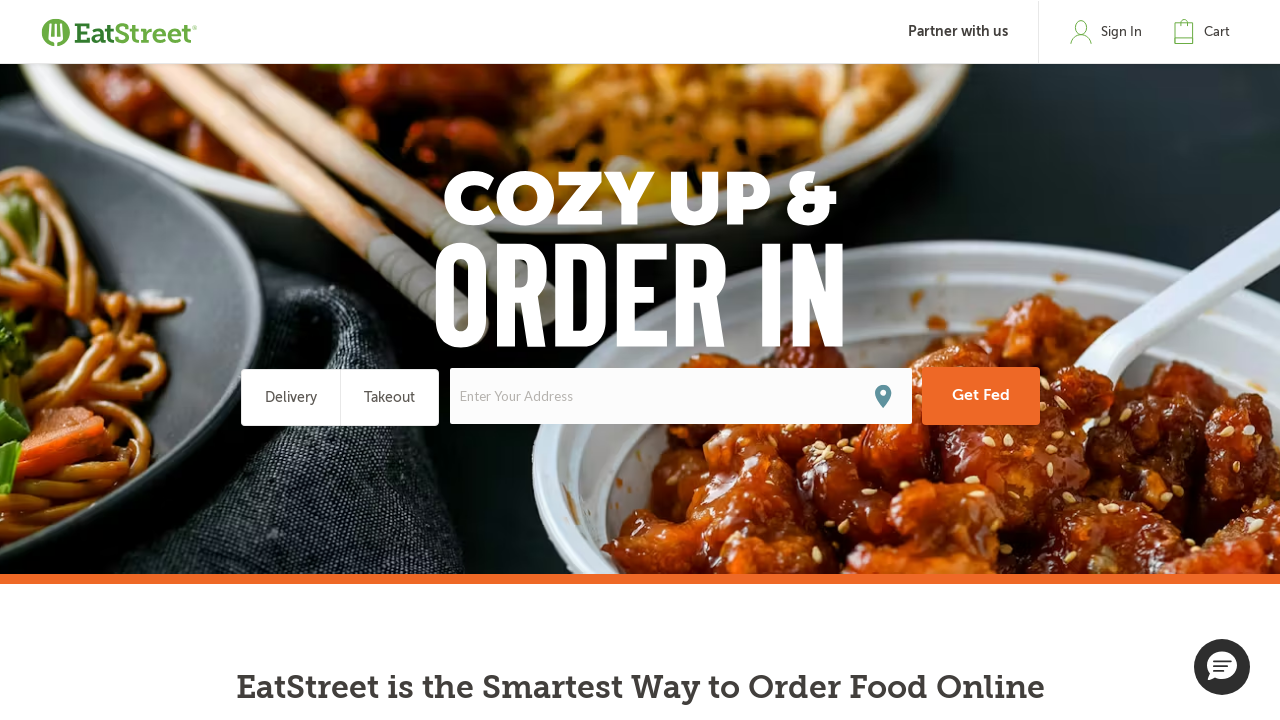

Navigated to EatStreet homepage
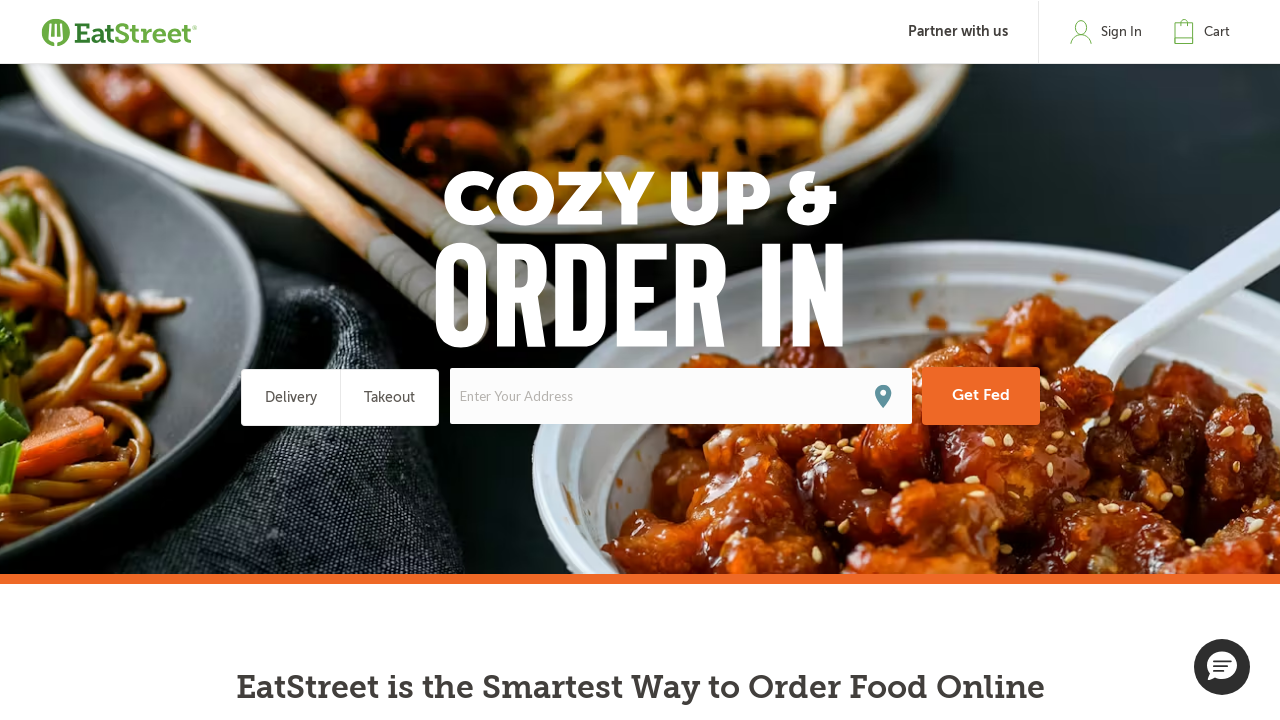

Clicked toggle button element at (1206, 32) on div[aria-pressed='false']
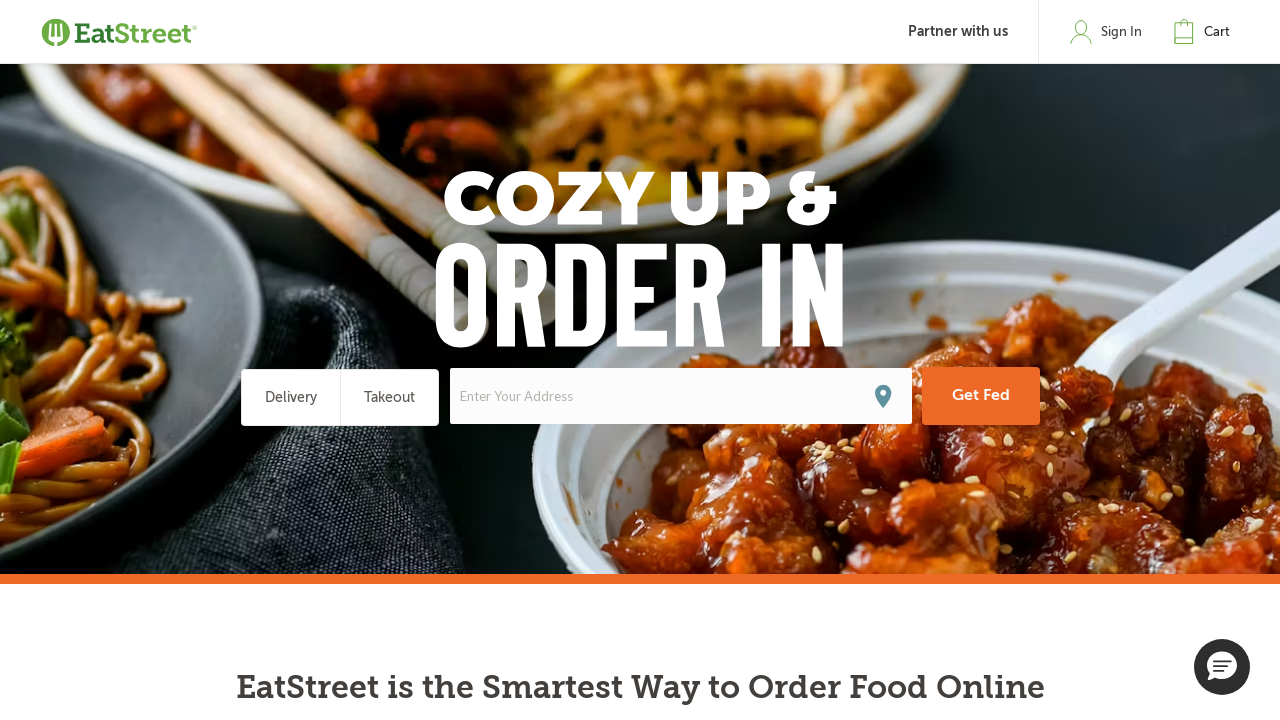

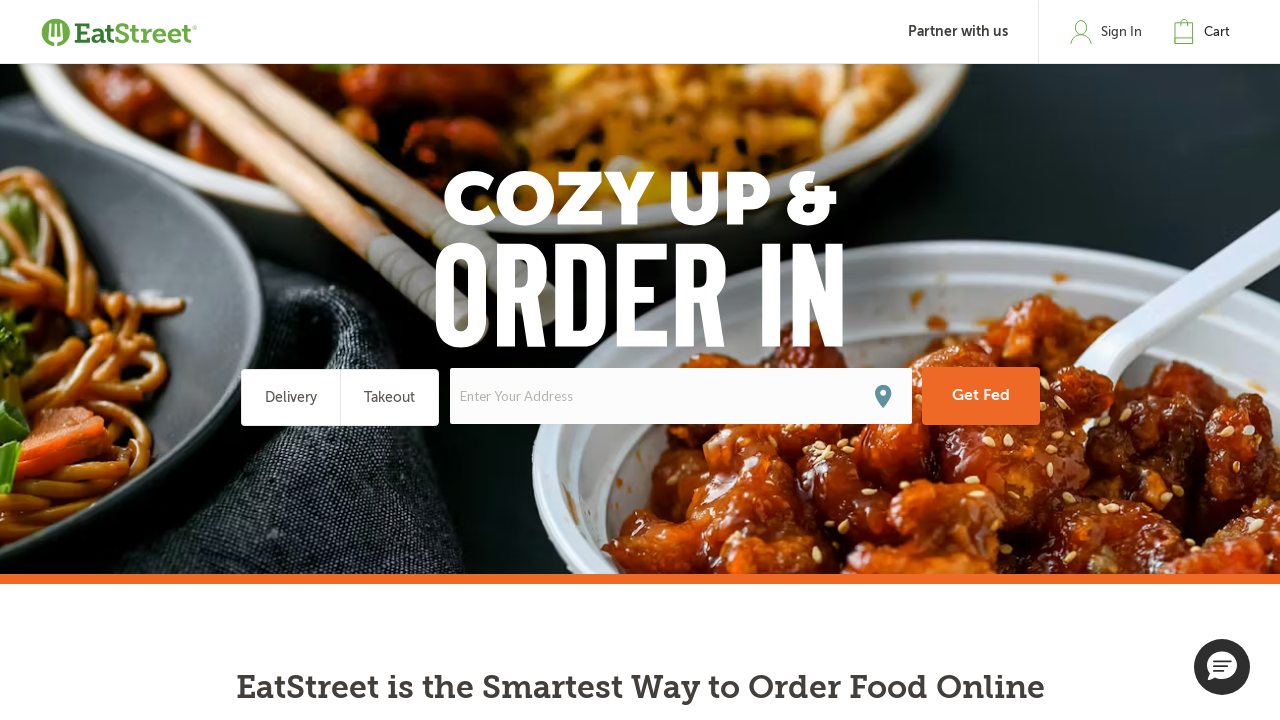